Tests JavaScript alert box interaction by clicking a button to trigger an alert, dismissing it, and verifying the result text

Starting URL: https://www.w3schools.com/js/tryit.asp?filename=tryjs_confirm

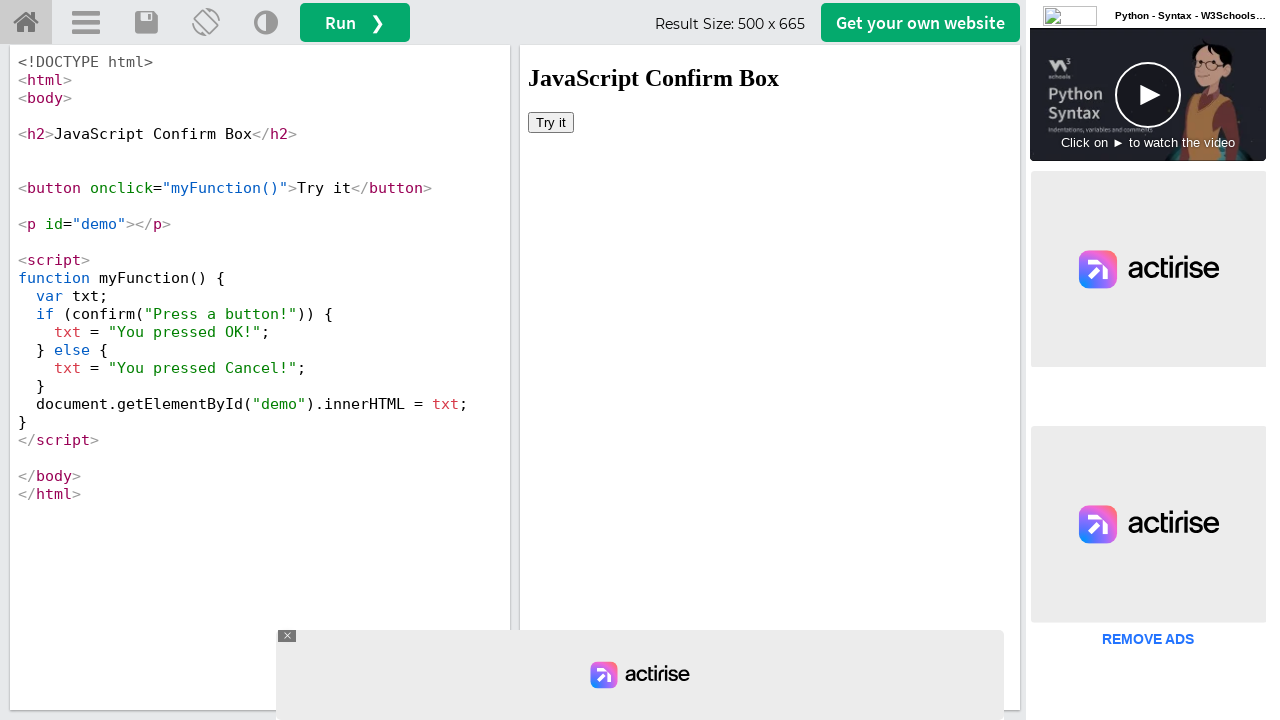

Located iframe containing the demo
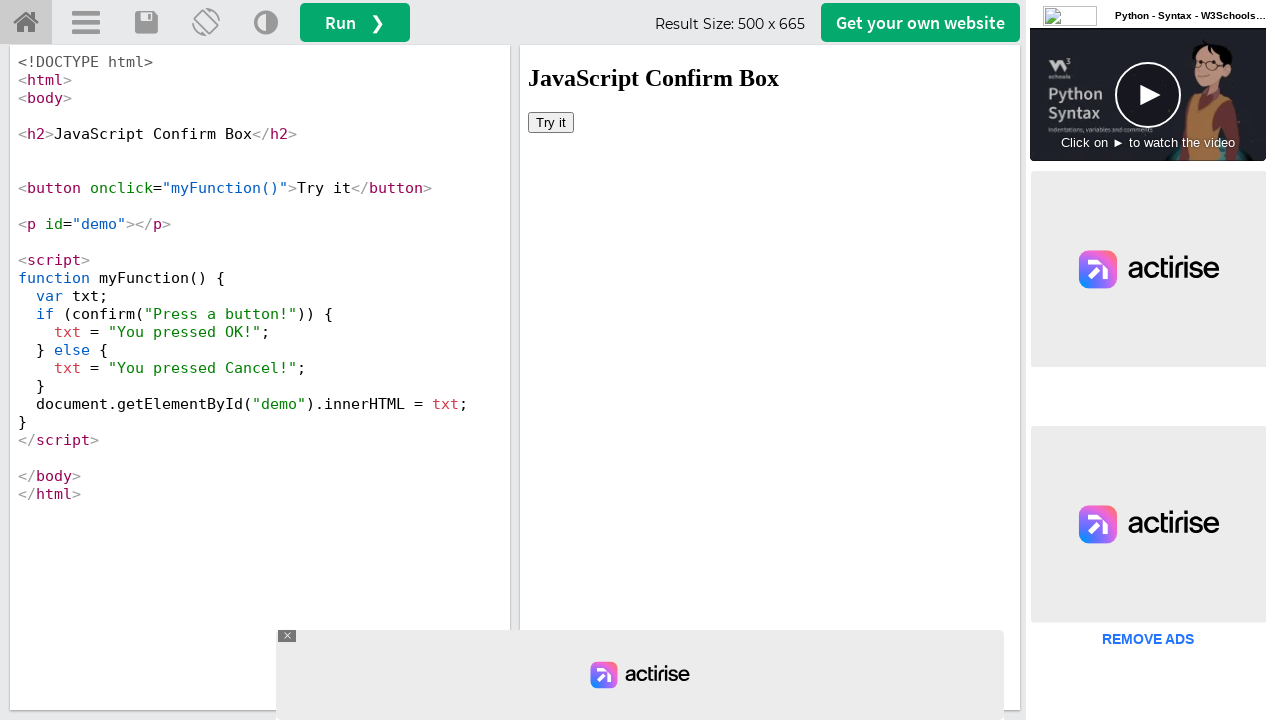

Clicked 'Try it' button to trigger alert at (551, 122) on iframe[name='iframeResult'] >> internal:control=enter-frame >> button
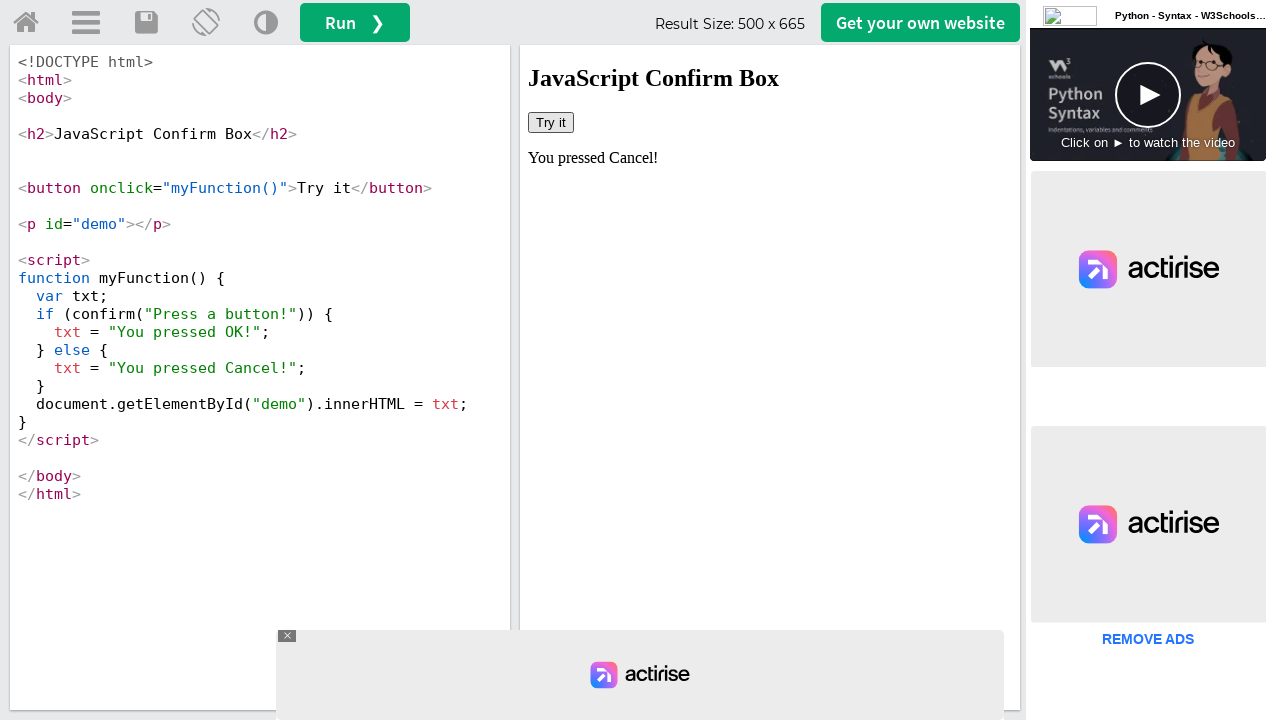

Dismissed alert dialog by clicking Cancel
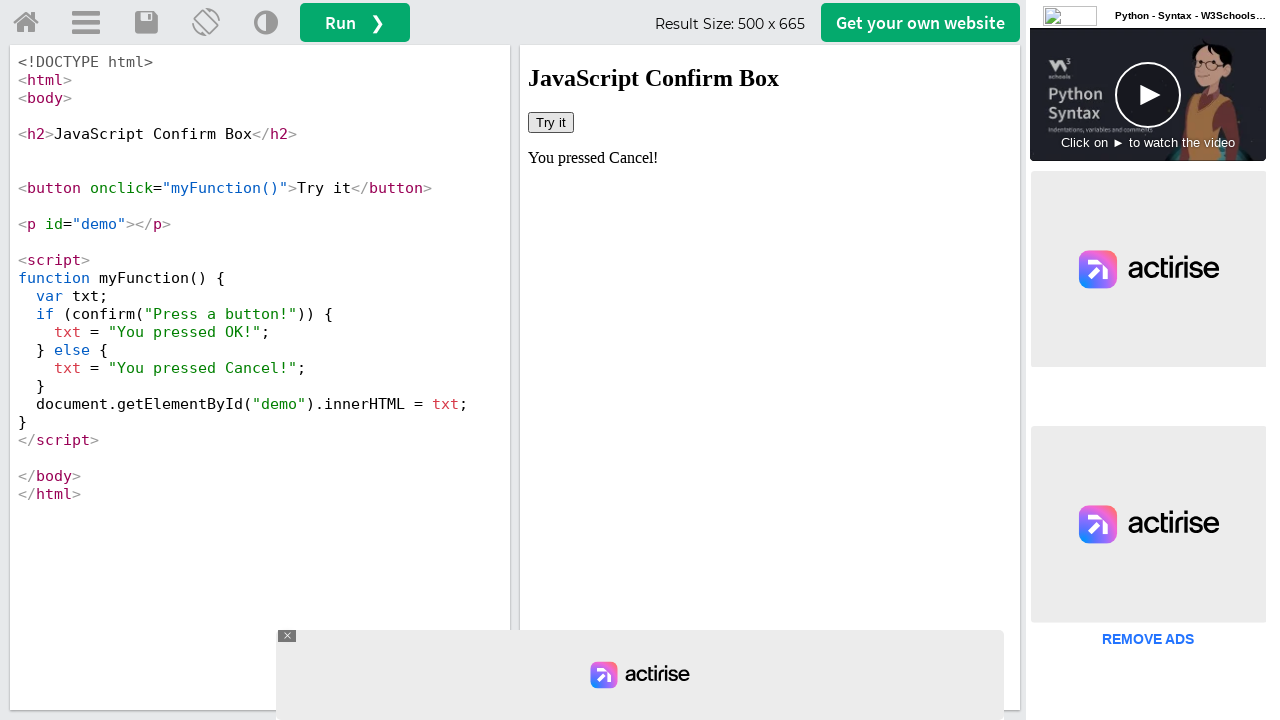

Retrieved result text from demo element
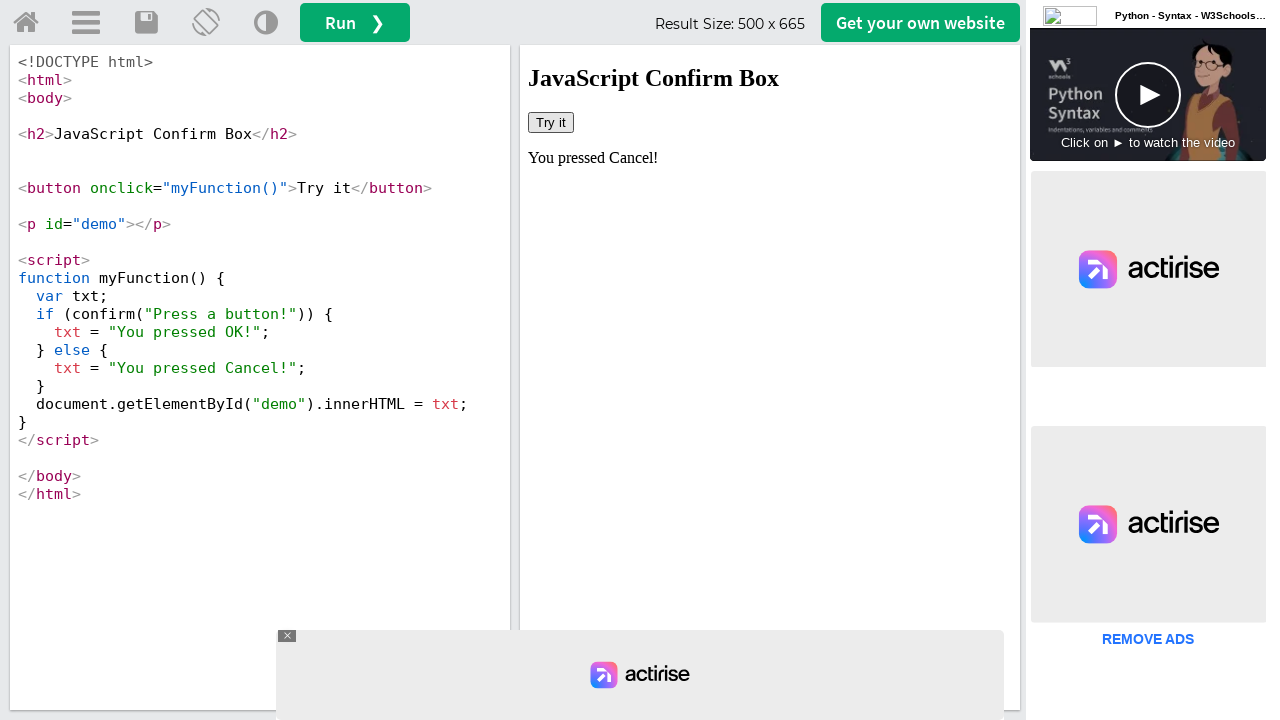

Verified that 'You pressed Cancel!' appears in result text
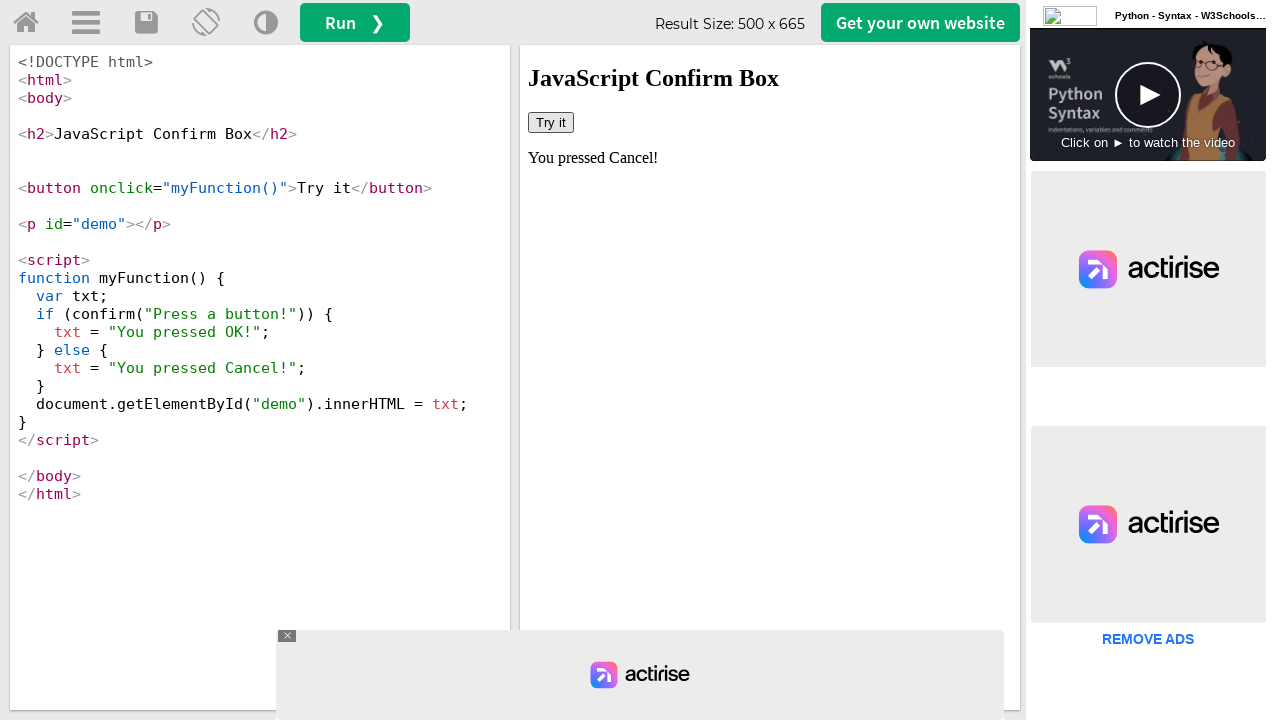

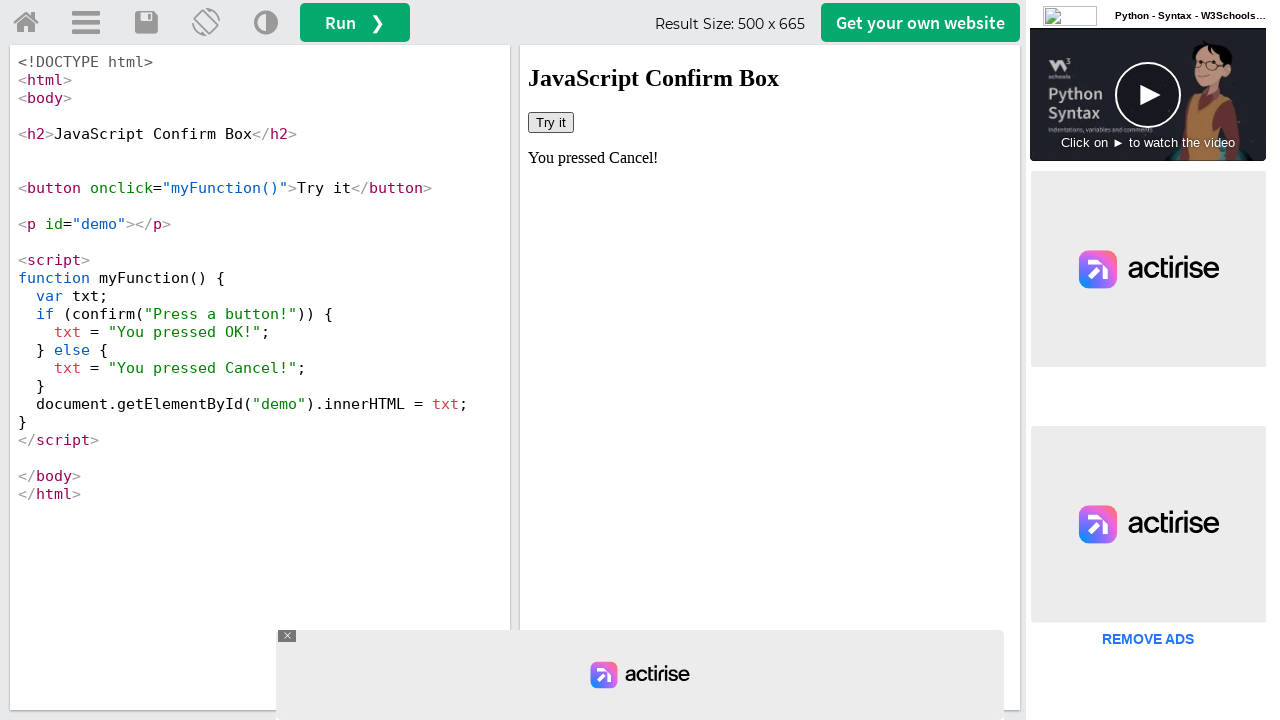